Navigates to the 27design.tv website and verifies the page loads successfully

Starting URL: https://www.27design.tv/

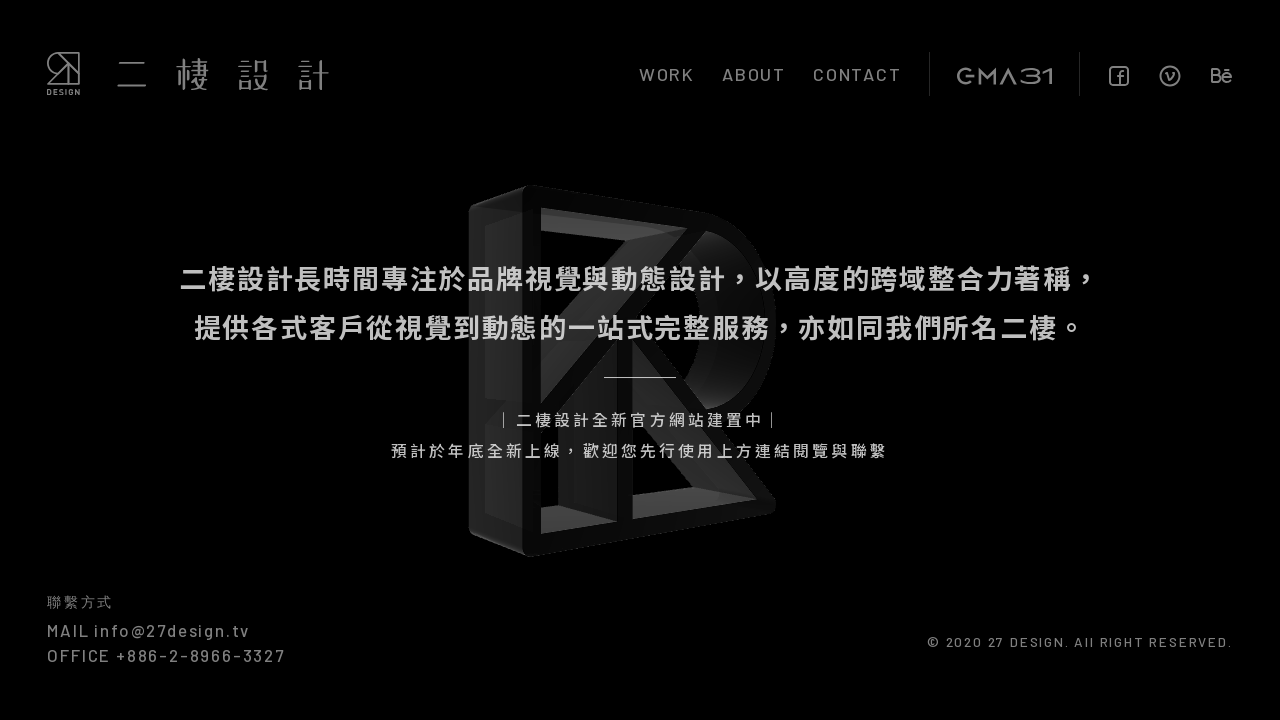

Waited for page DOM to fully load
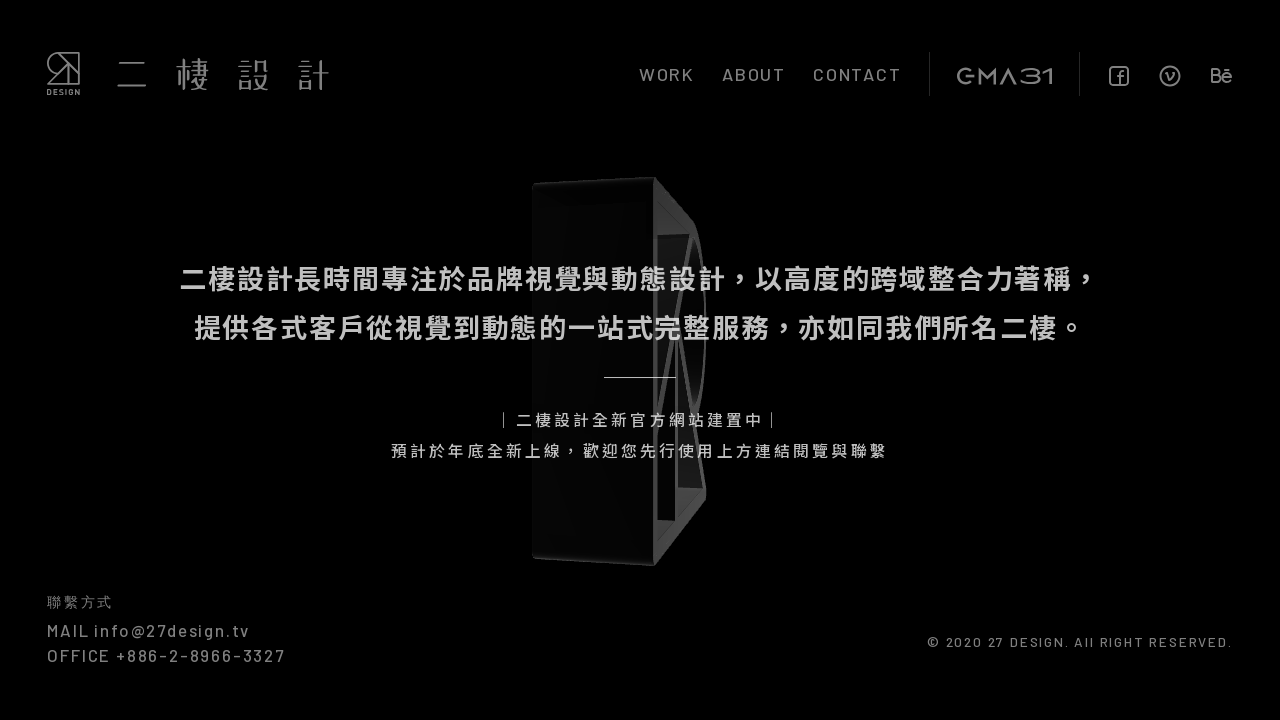

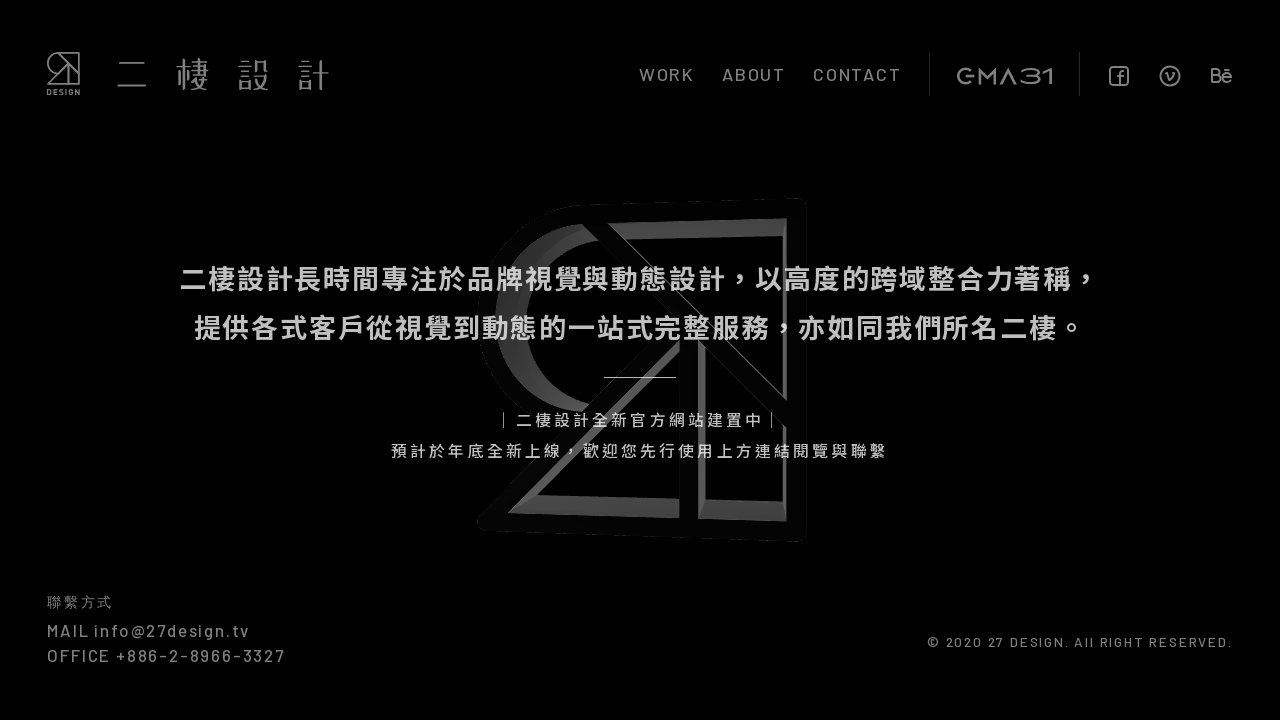